Tests that the toggle-all checkbox state updates when individual items are completed or cleared

Starting URL: https://demo.playwright.dev/todomvc

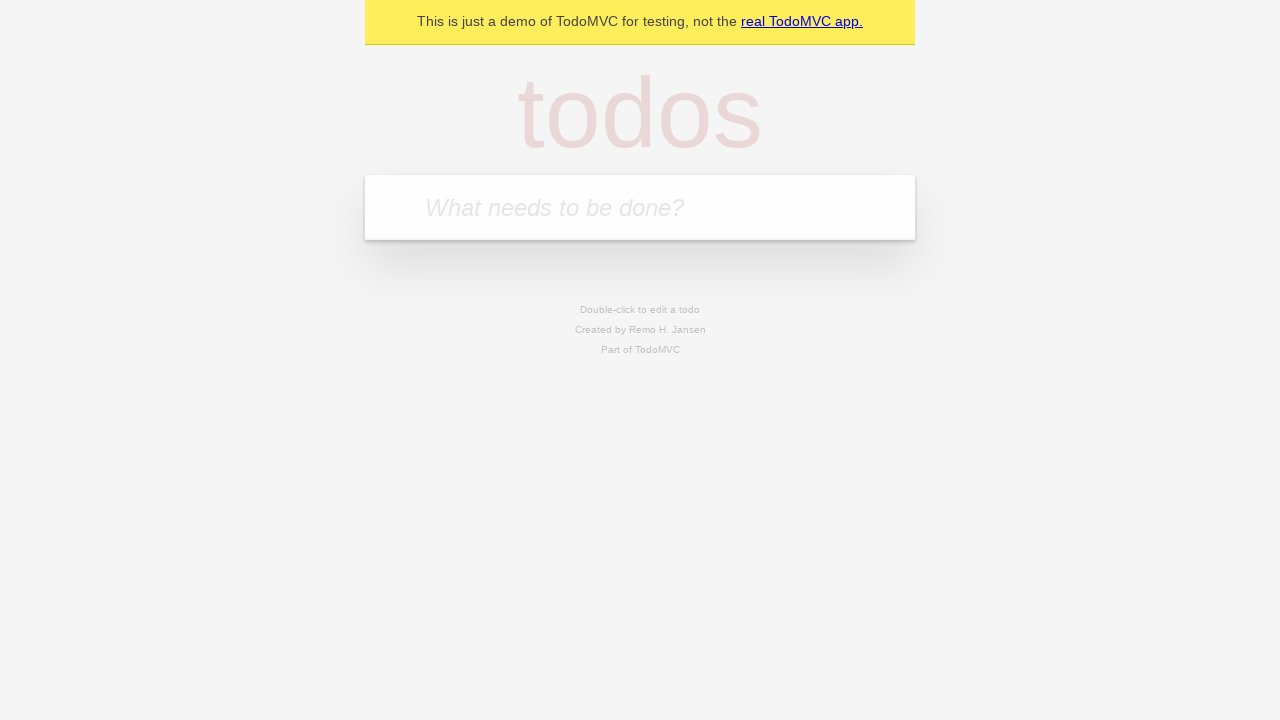

Filled todo input with 'buy some cheese' on internal:attr=[placeholder="What needs to be done?"i]
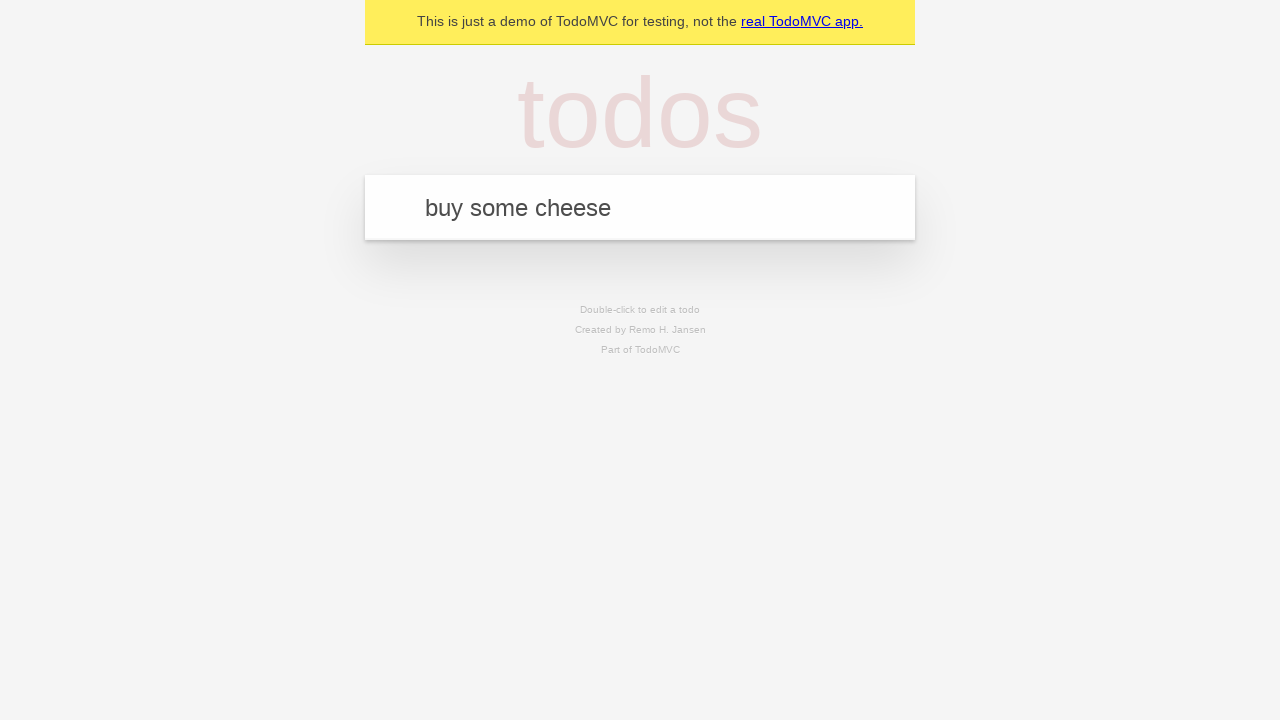

Pressed Enter to add todo item 'buy some cheese' on internal:attr=[placeholder="What needs to be done?"i]
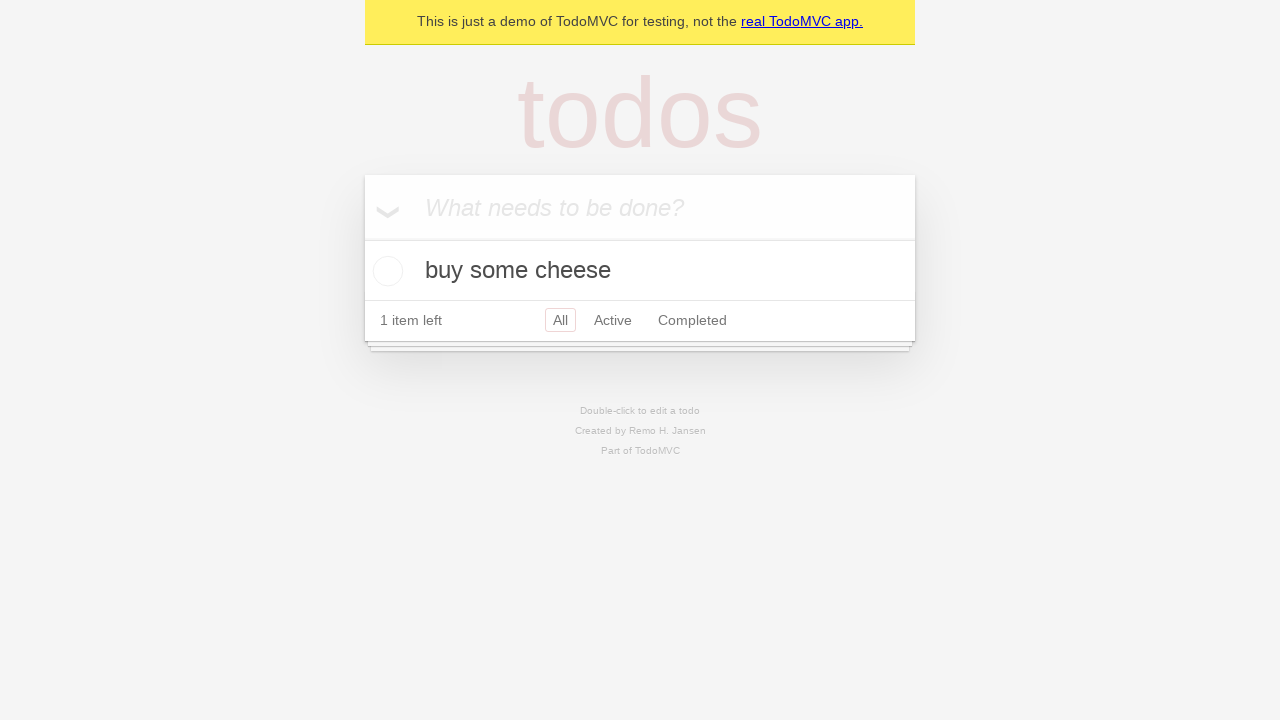

Filled todo input with 'feed the cat' on internal:attr=[placeholder="What needs to be done?"i]
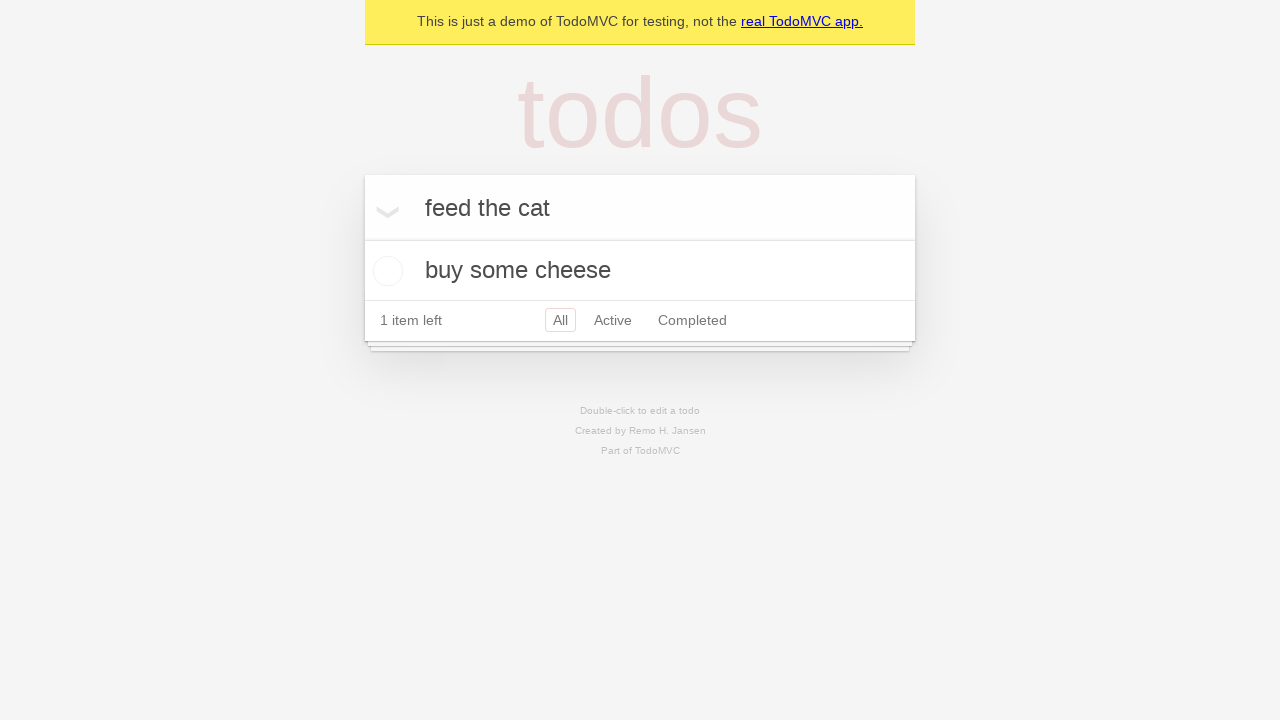

Pressed Enter to add todo item 'feed the cat' on internal:attr=[placeholder="What needs to be done?"i]
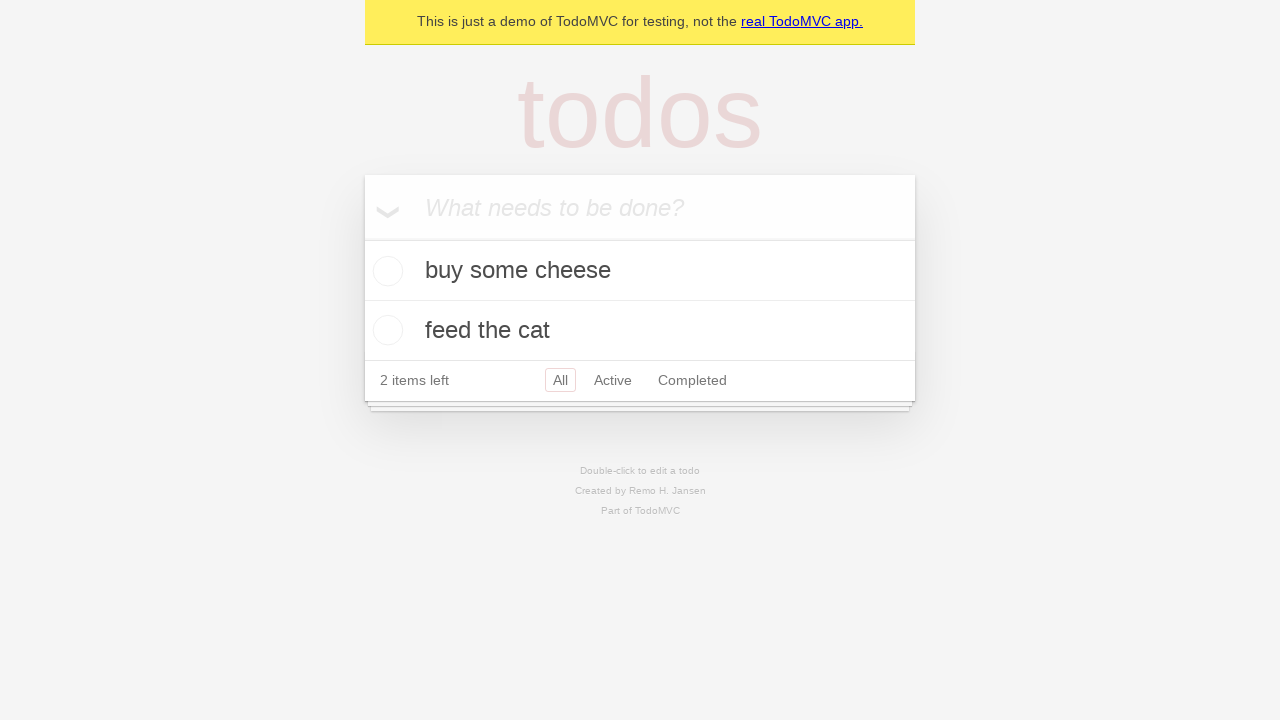

Filled todo input with 'book a doctors appointment' on internal:attr=[placeholder="What needs to be done?"i]
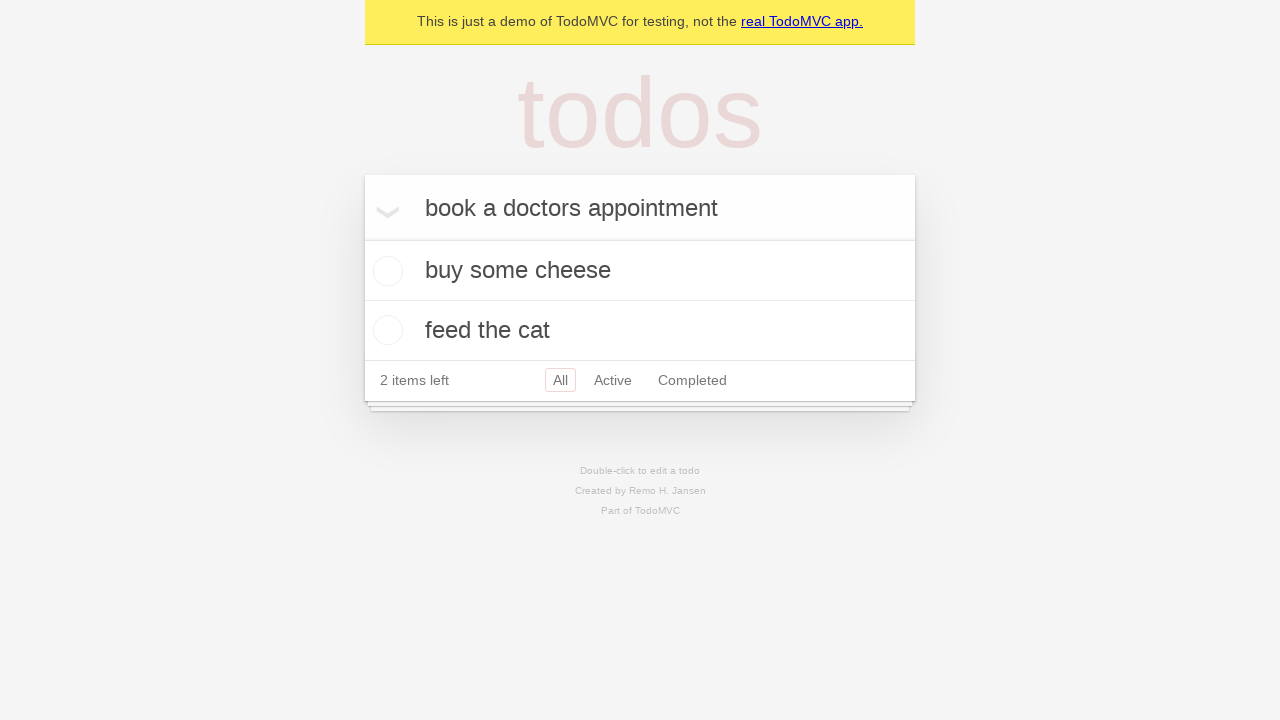

Pressed Enter to add todo item 'book a doctors appointment' on internal:attr=[placeholder="What needs to be done?"i]
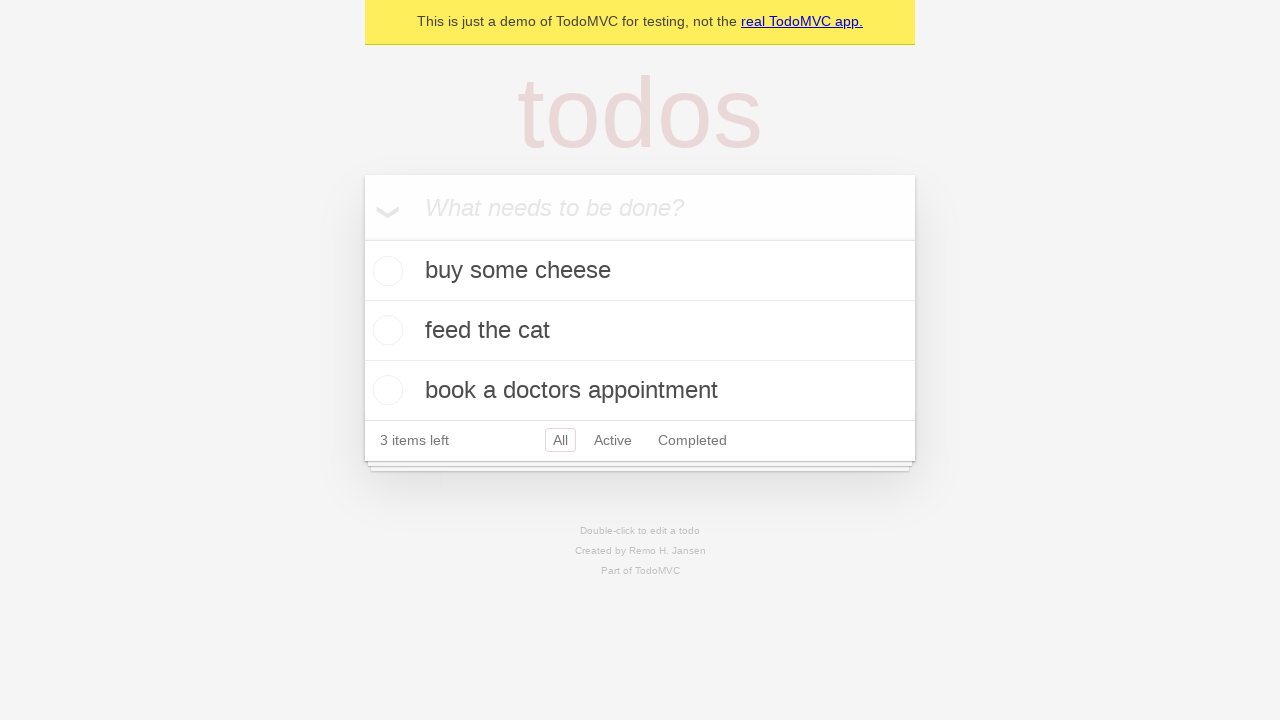

Checked toggle-all checkbox to mark all items as complete at (362, 238) on internal:label="Mark all as complete"i
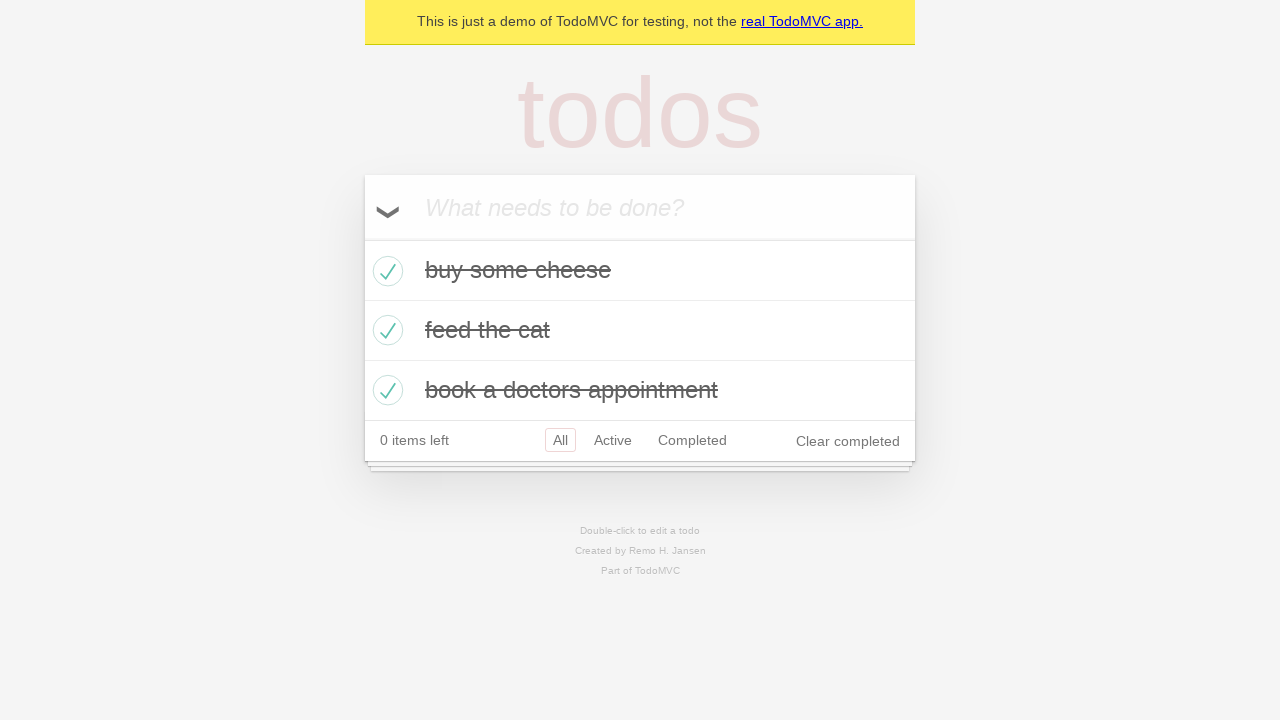

Unchecked the first todo item checkbox at (385, 271) on internal:testid=[data-testid="todo-item"s] >> nth=0 >> internal:role=checkbox
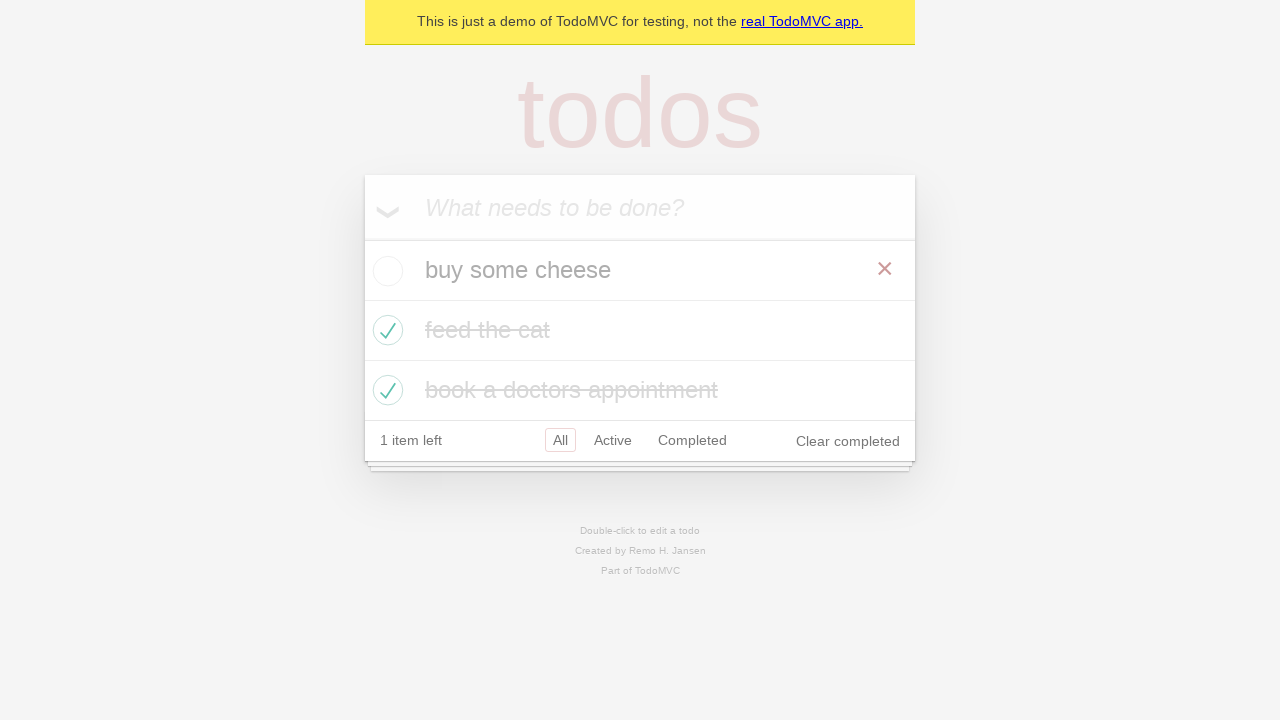

Checked the first todo item checkbox again at (385, 271) on internal:testid=[data-testid="todo-item"s] >> nth=0 >> internal:role=checkbox
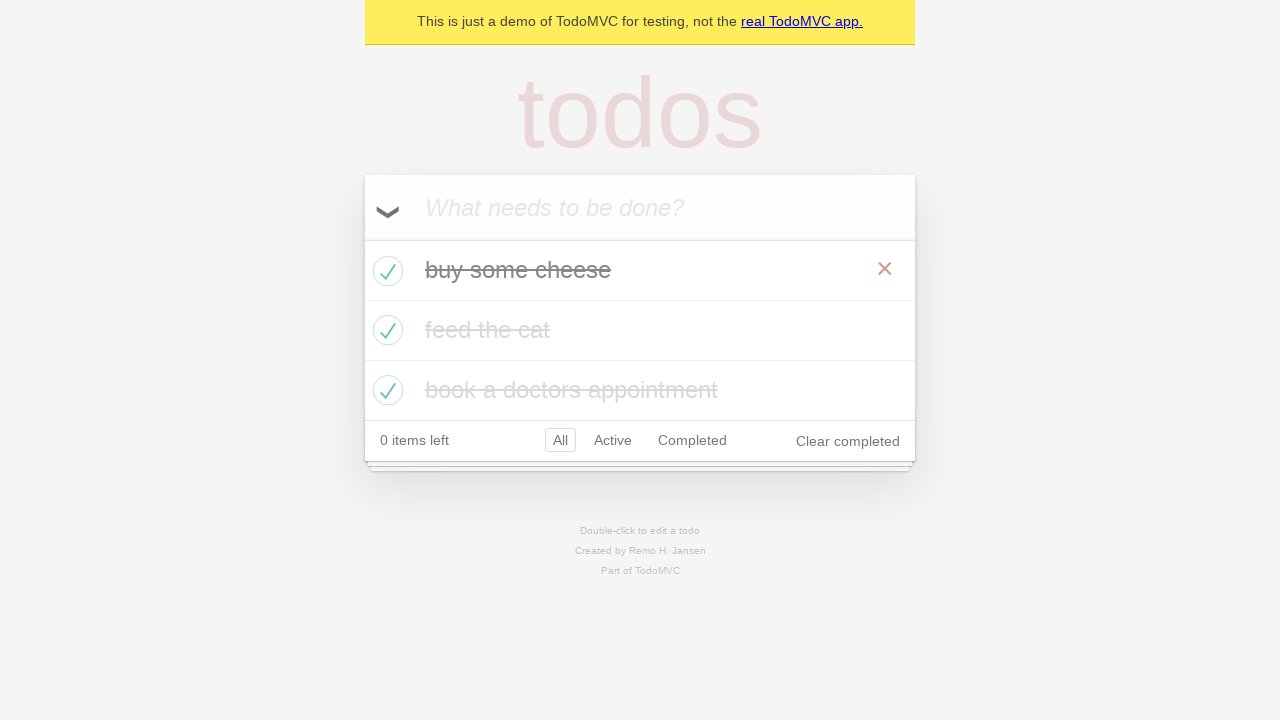

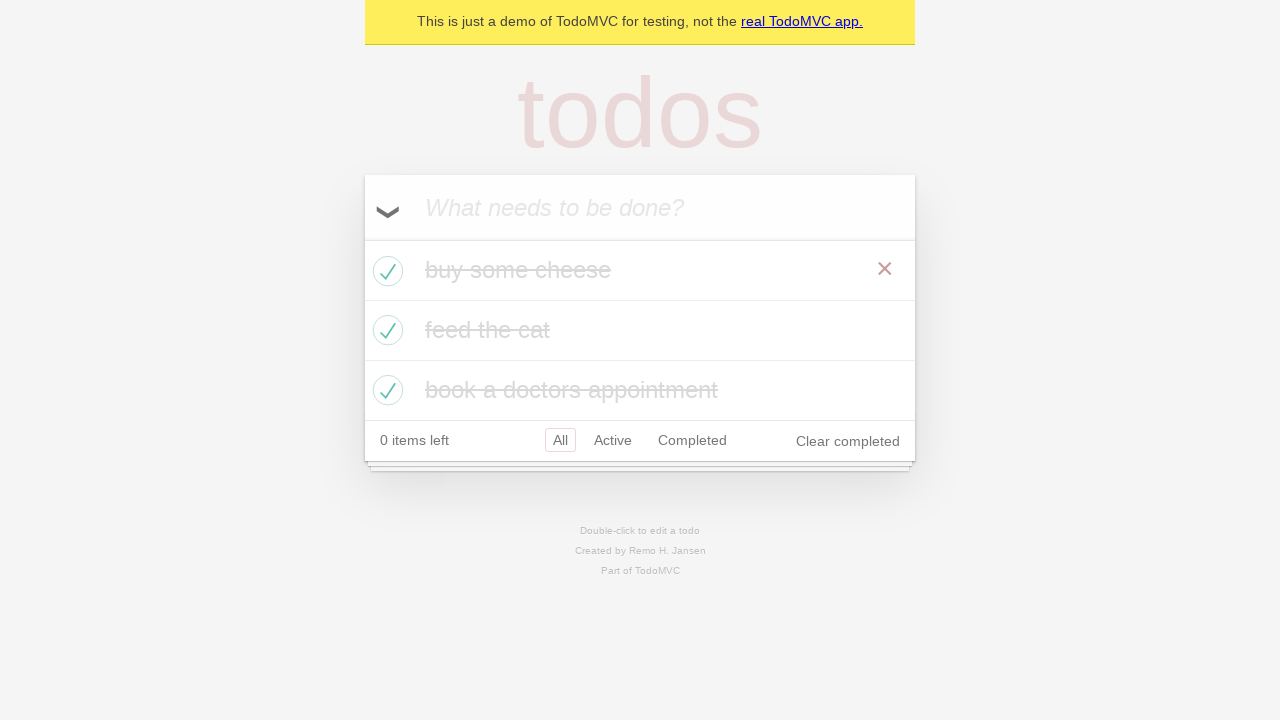